Navigates to DuckDuckGo and verifies the page source contains expected text

Starting URL: https://duckduckgo.com/

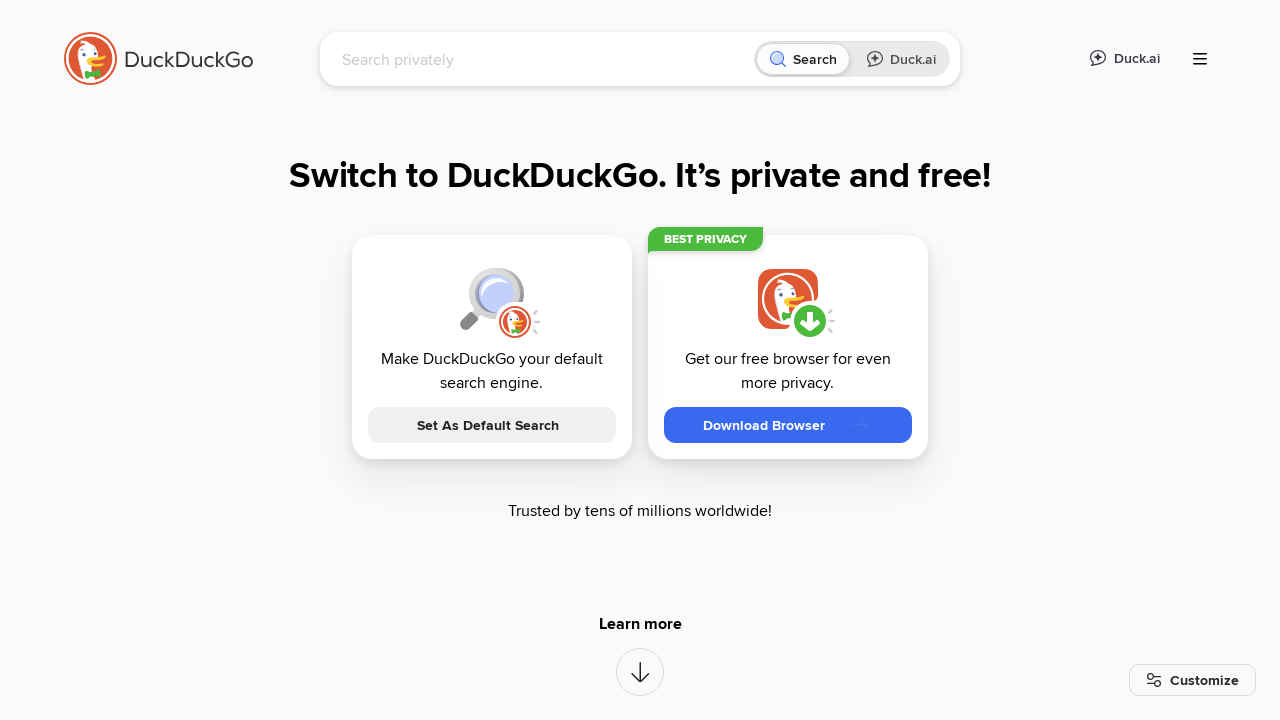

Retrieved page source content
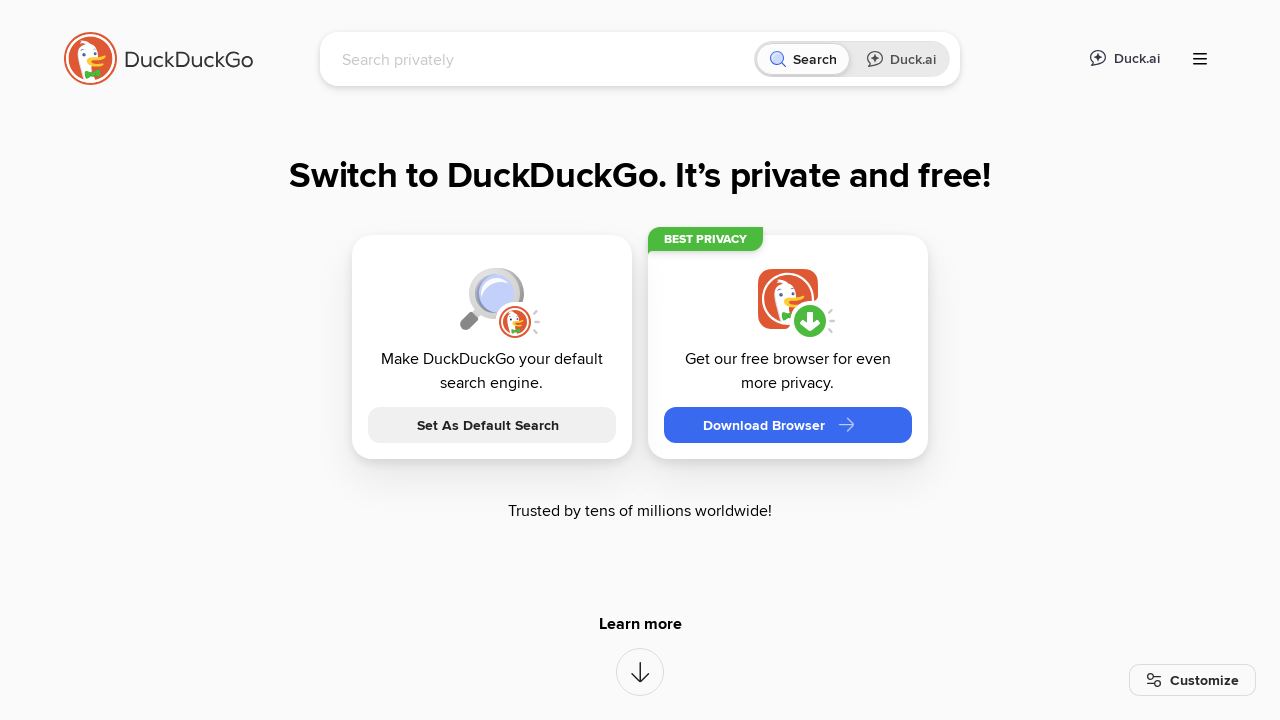

Verified 'DuckDuckGo' text found in page source
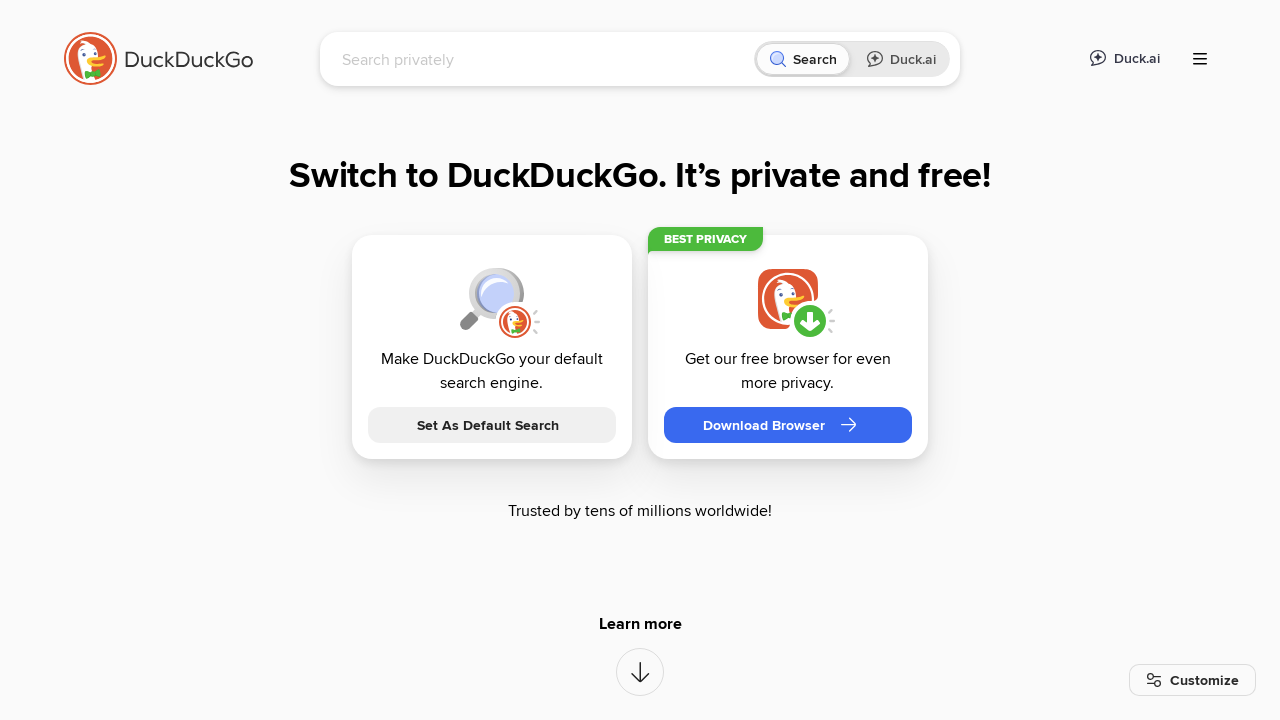

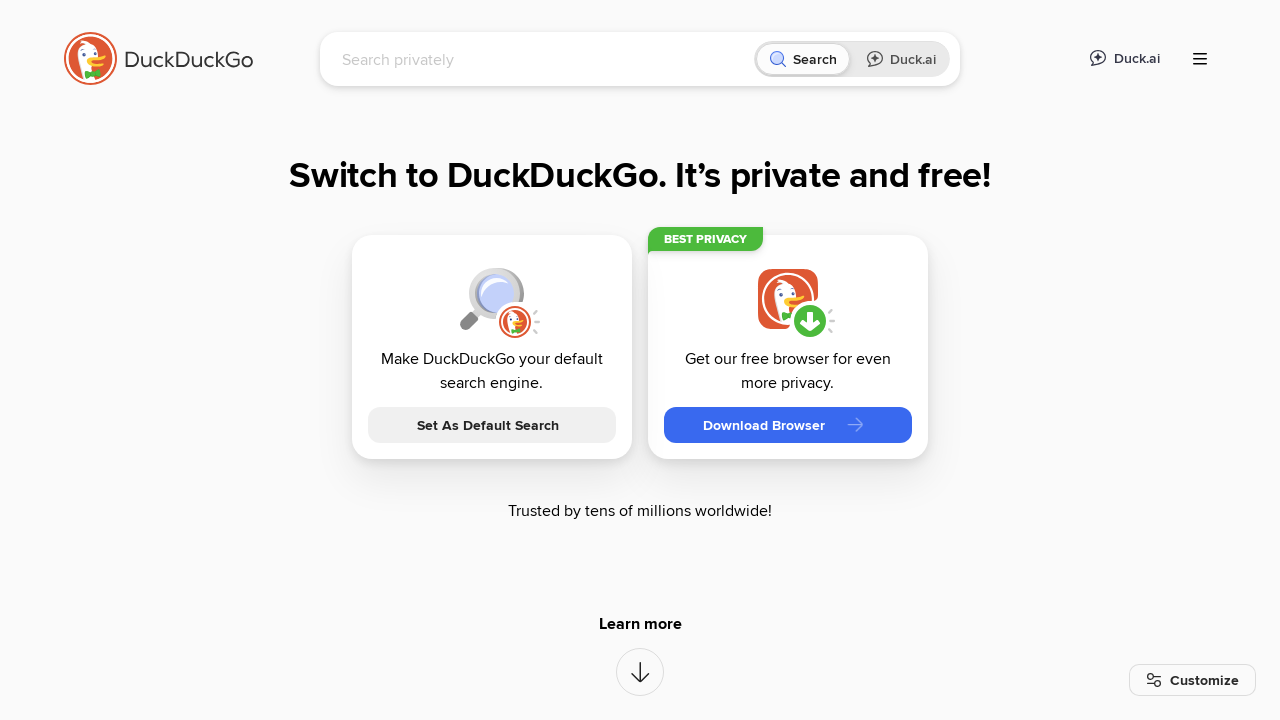